Tests double-click functionality on a button and verifies the success message appears

Starting URL: https://demoqa.com/buttons

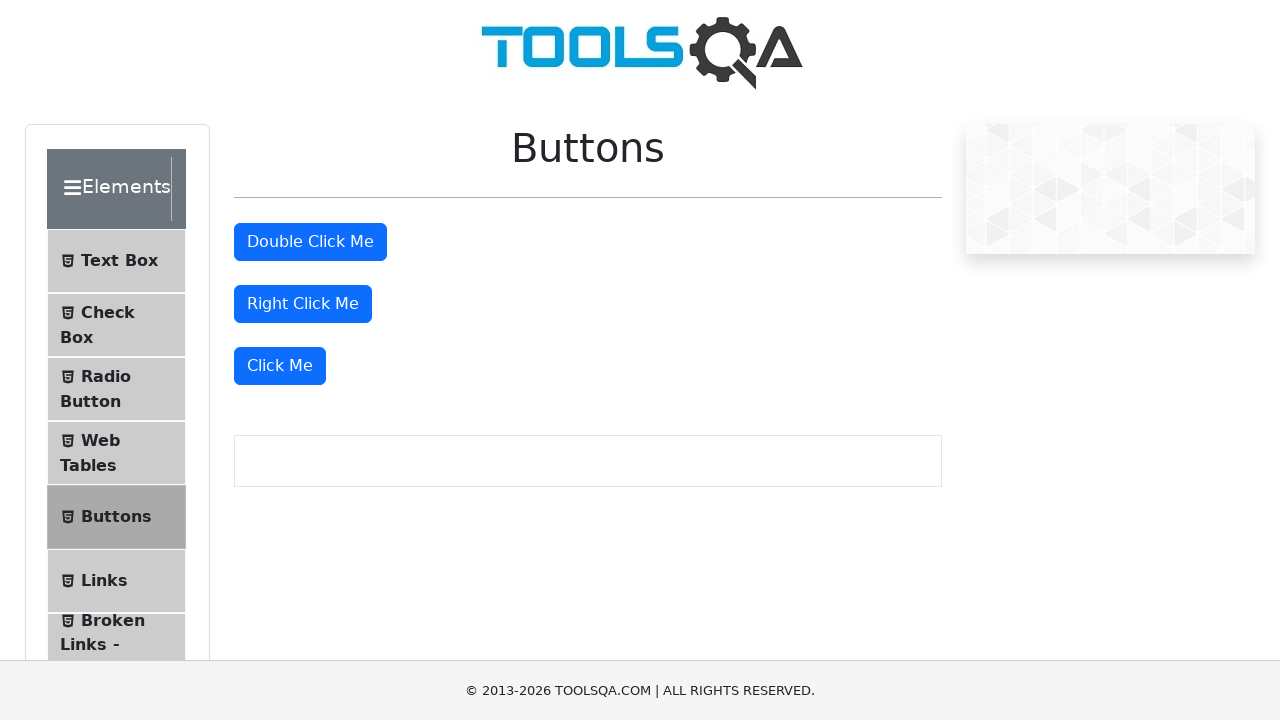

Double-clicked the double-click button at (310, 242) on #doubleClickBtn
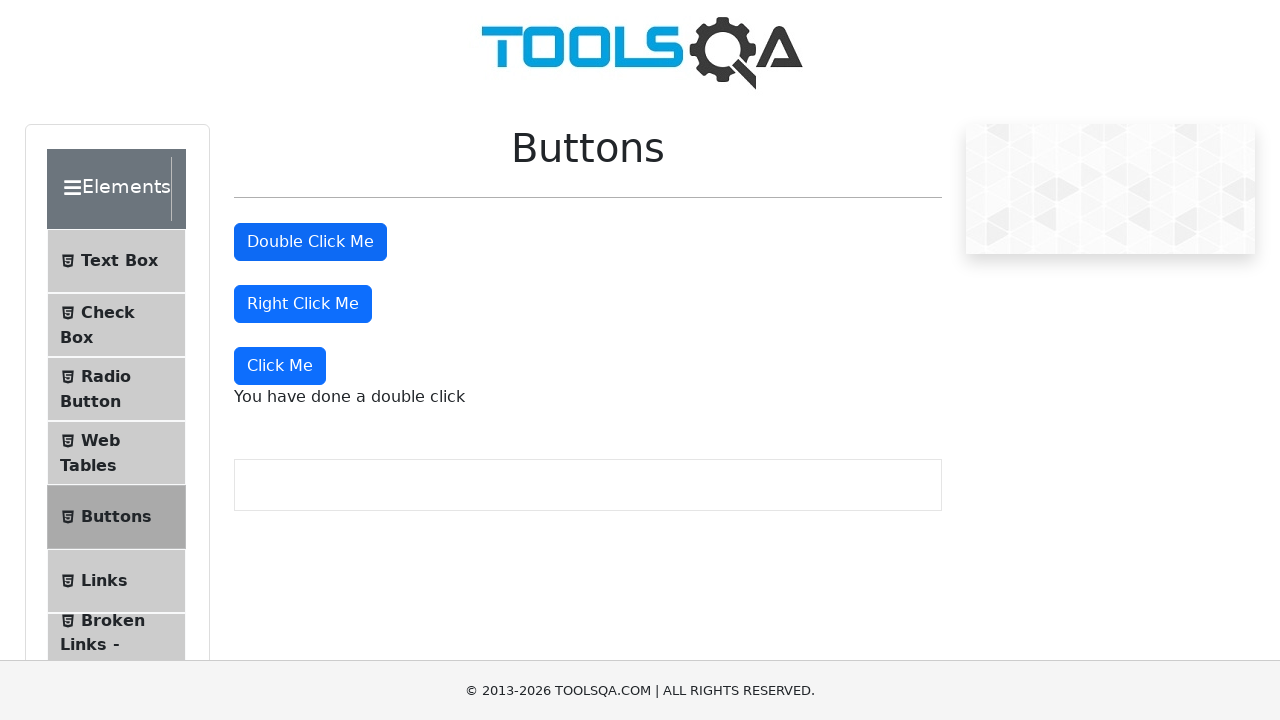

Double-click success message appeared
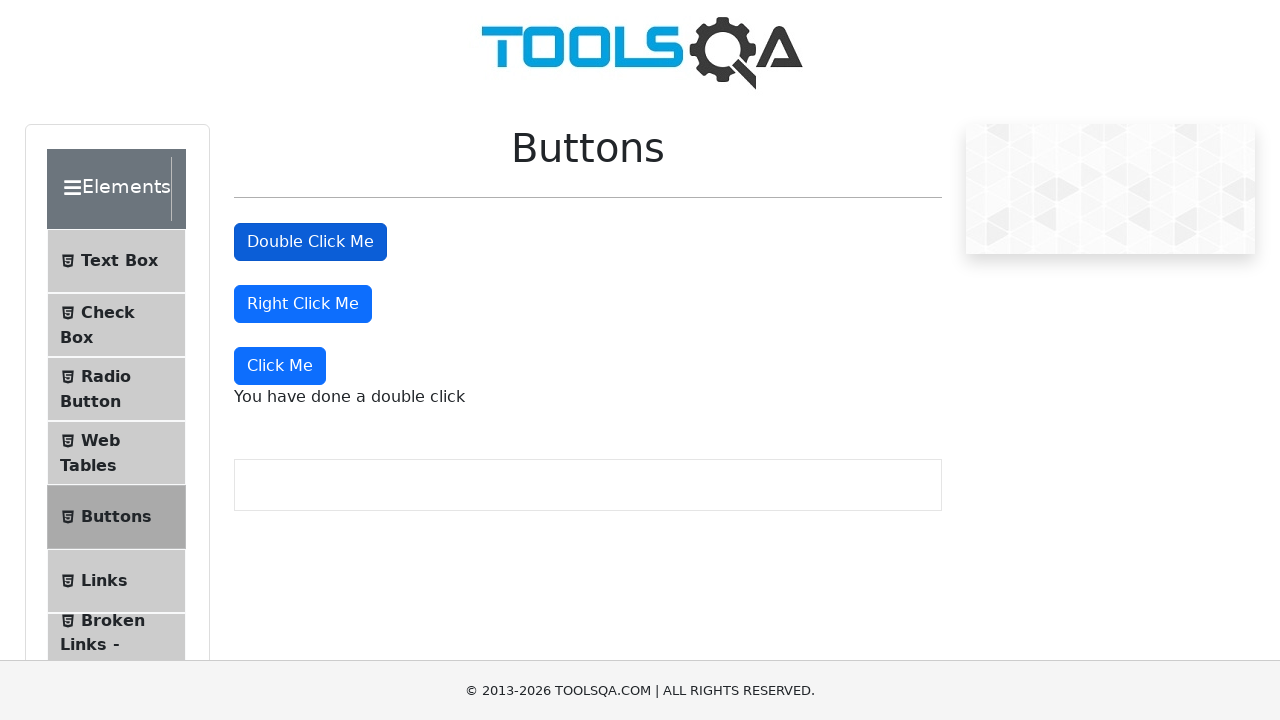

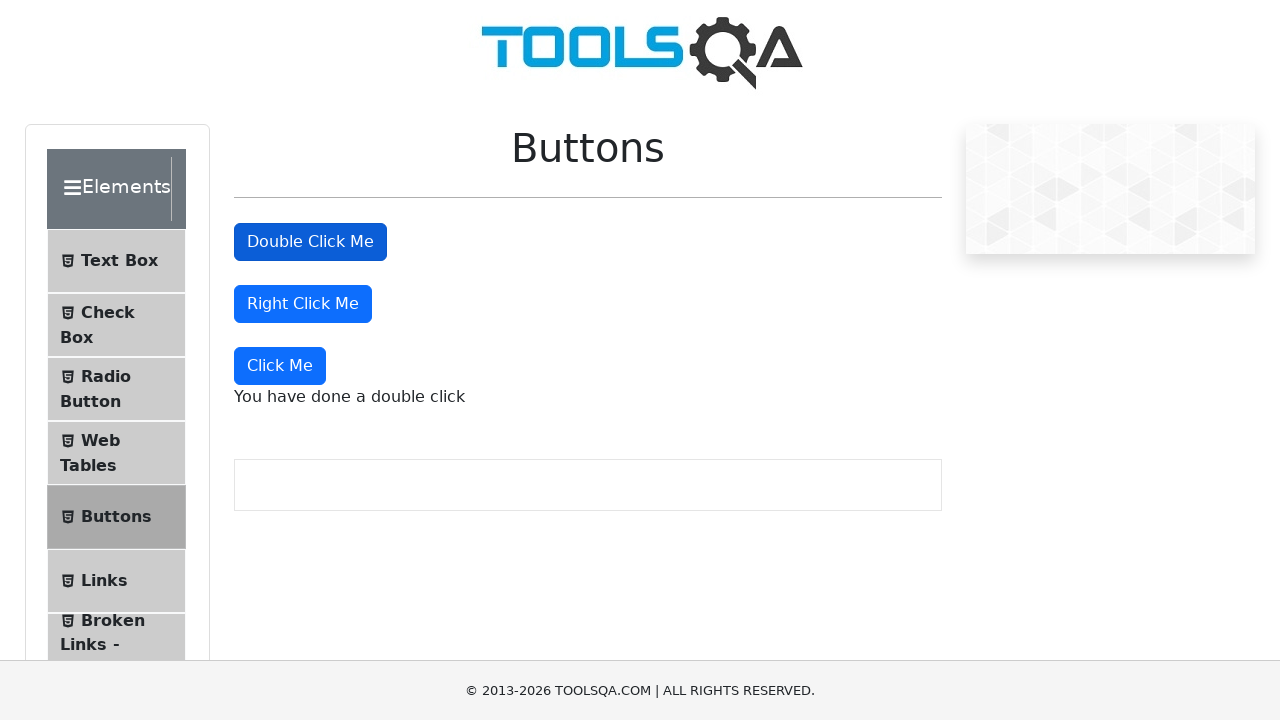